Tests navigation to the Documentation page by clicking the Documentation link and verifying the URL changes

Starting URL: https://www.selenium.dev/

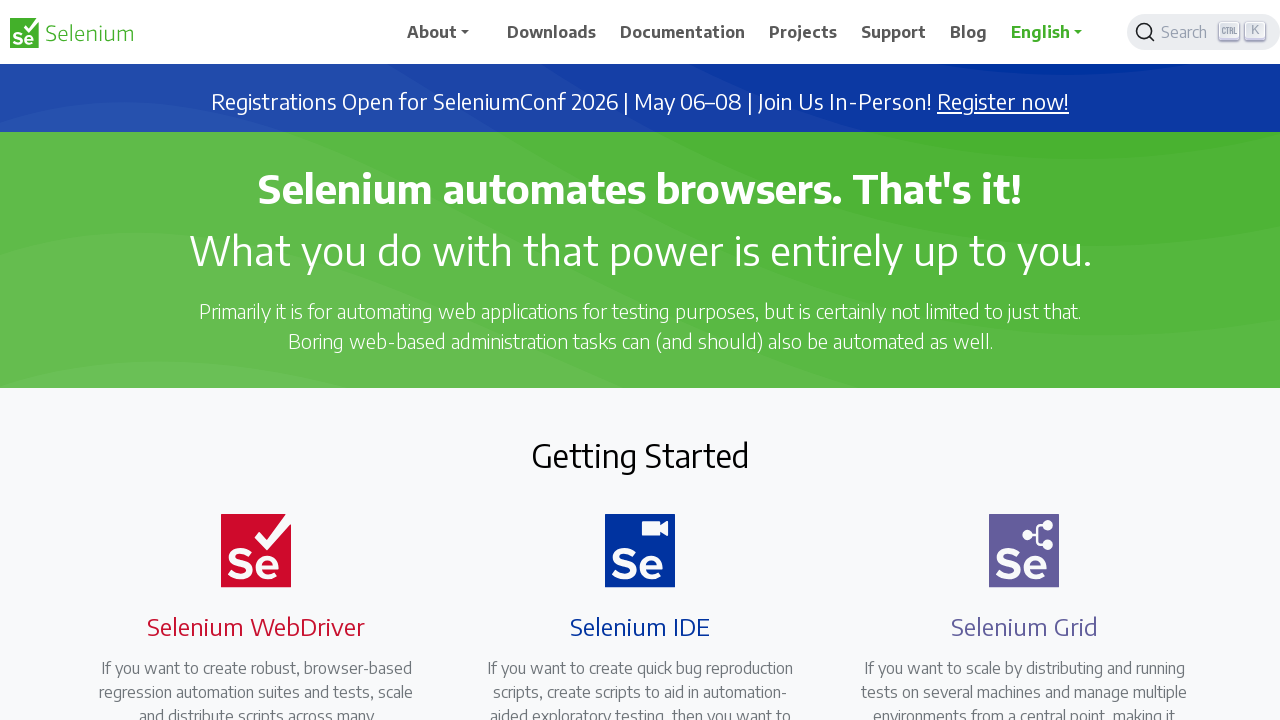

Clicked Documentation link at (683, 32) on text=Documentation
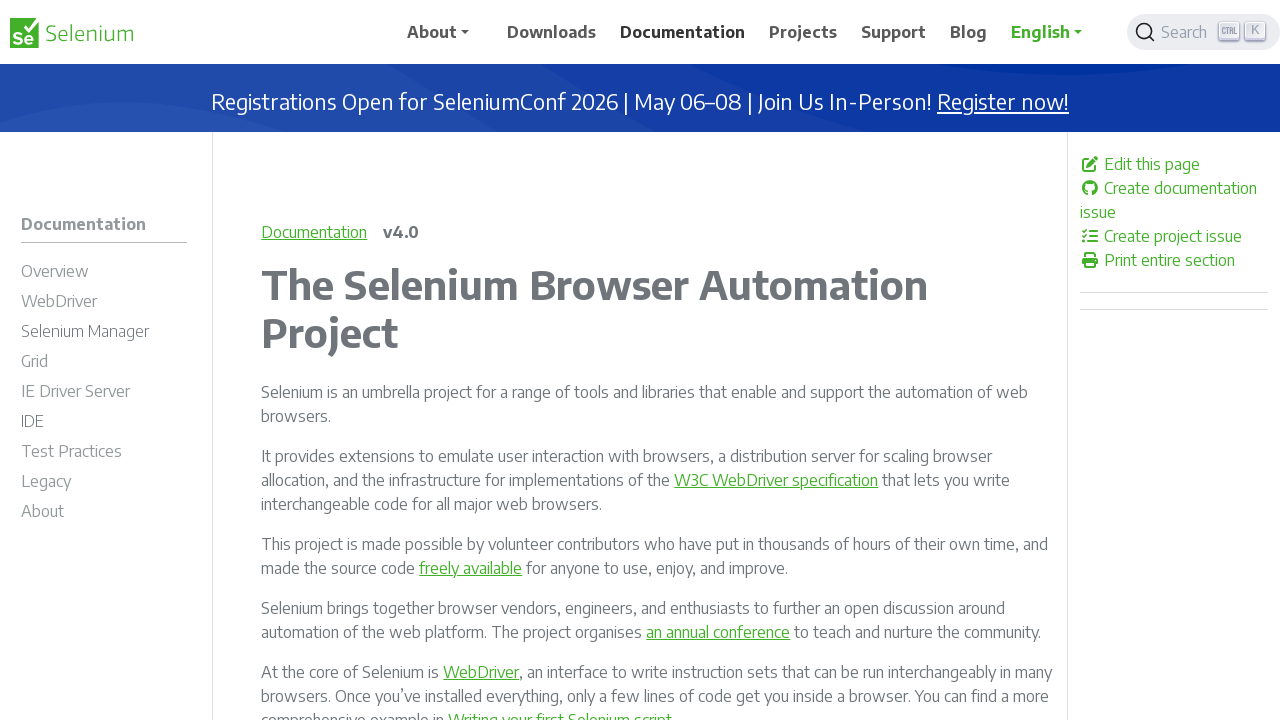

Navigation to Documentation page completed - URL changed to https://www.selenium.dev/documentation/
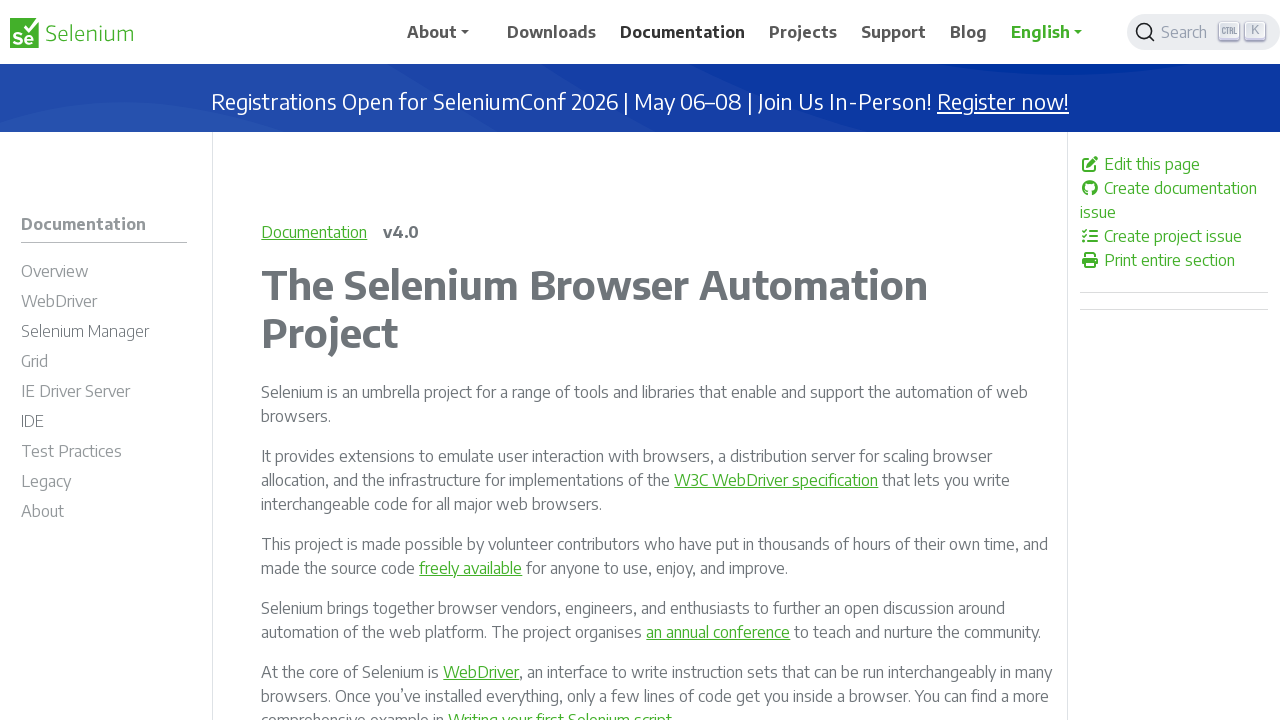

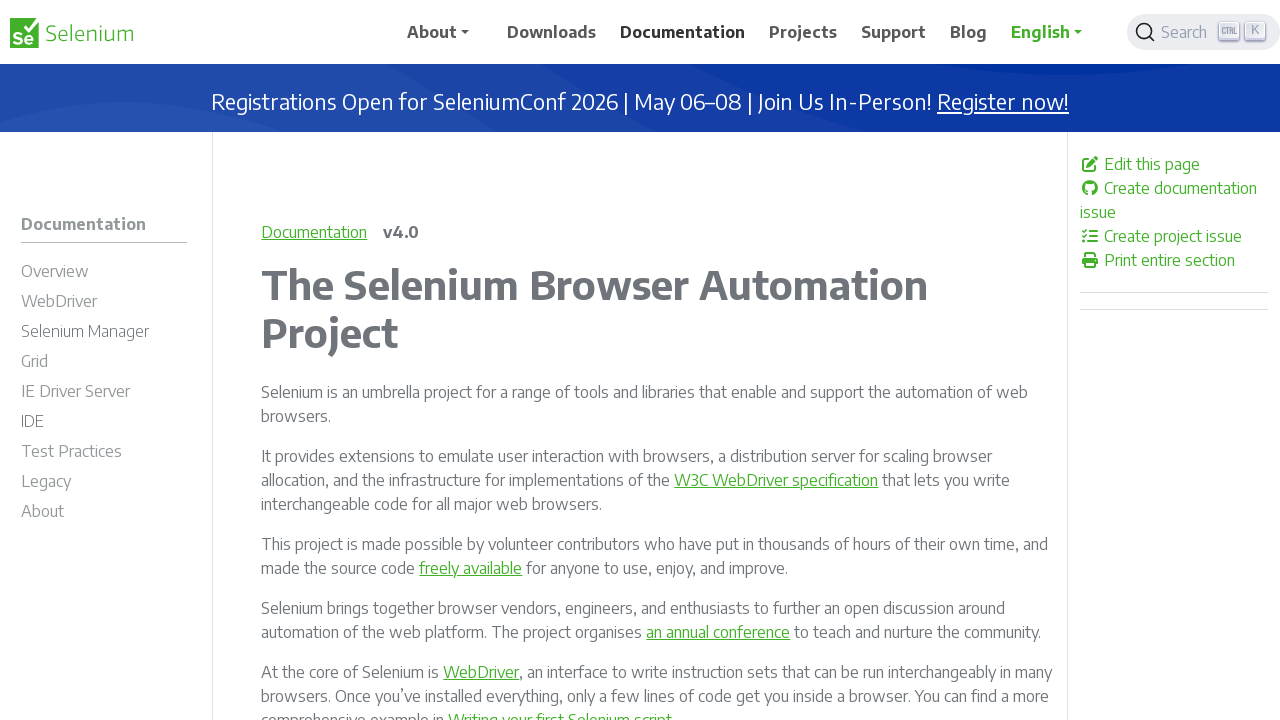